Opens the Tata Motors website homepage and verifies it loads successfully

Starting URL: https://www.tatamotors.com/

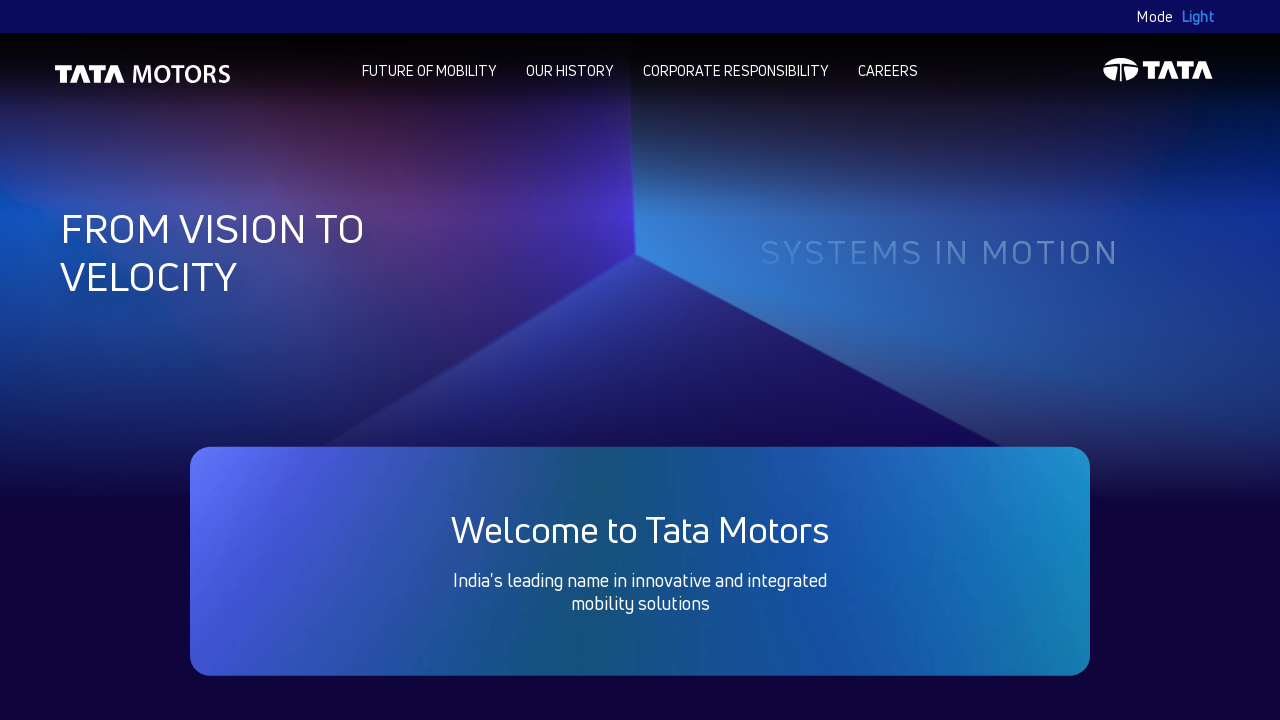

Waited for page to reach domcontentloaded state
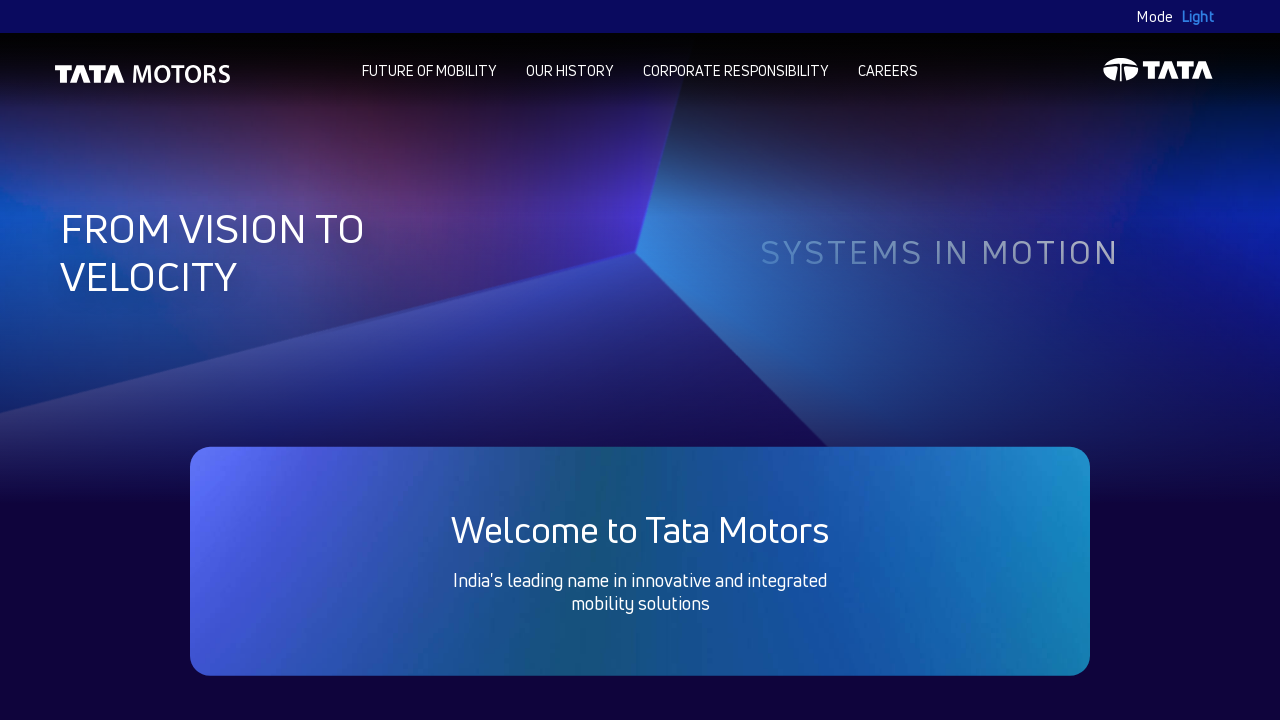

Verified body element is present on Tata Motors homepage
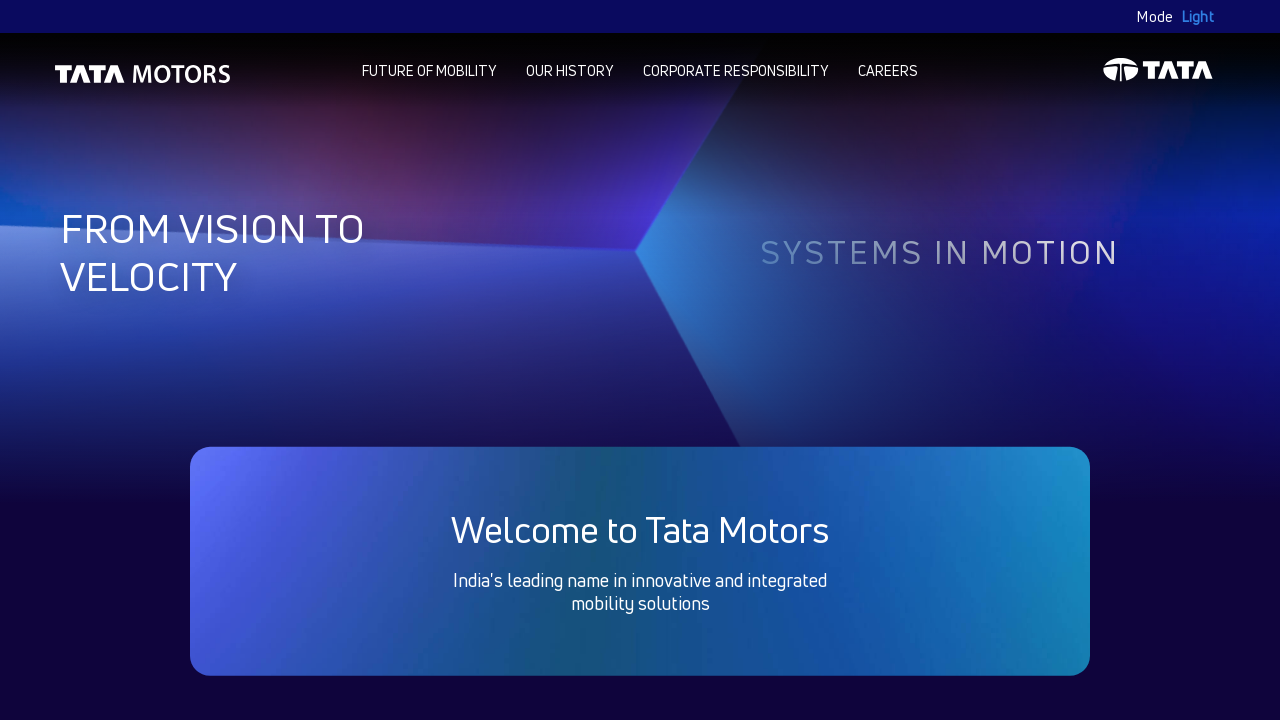

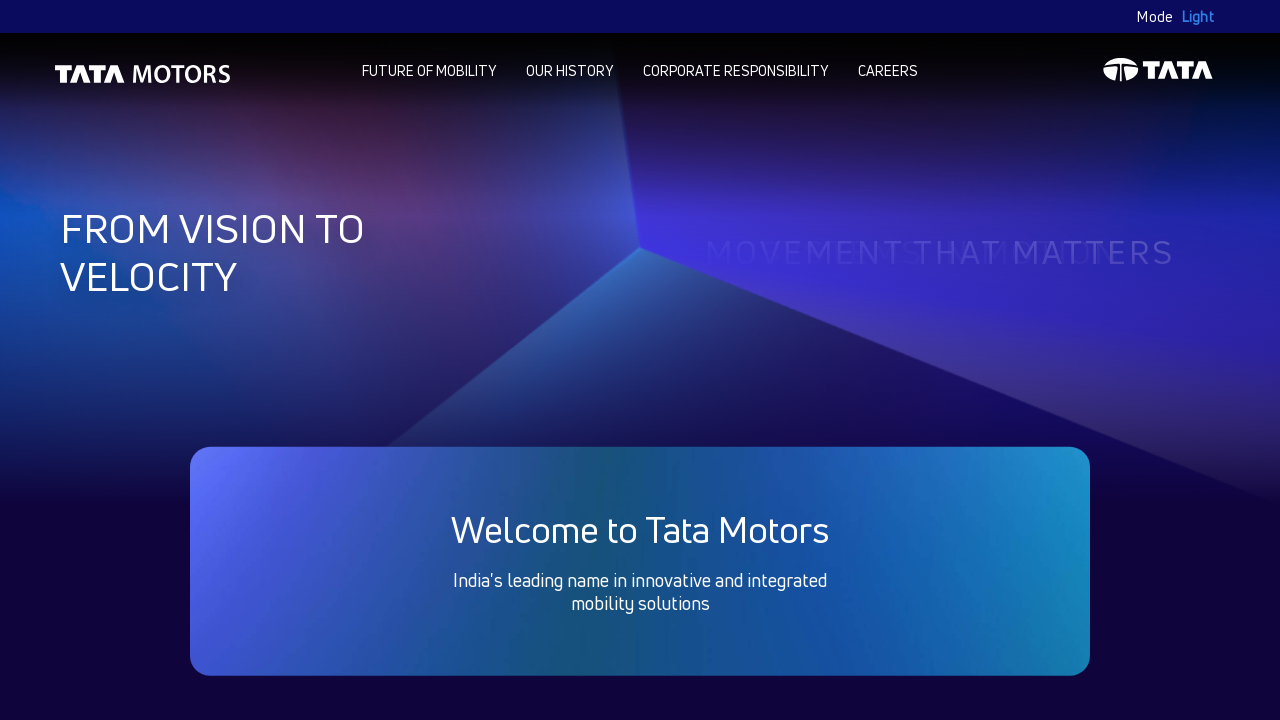